Navigates to Python releases page and verifies that the release date for the latest Python version is after the Python version's start date

Starting URL: https://www.python.org/

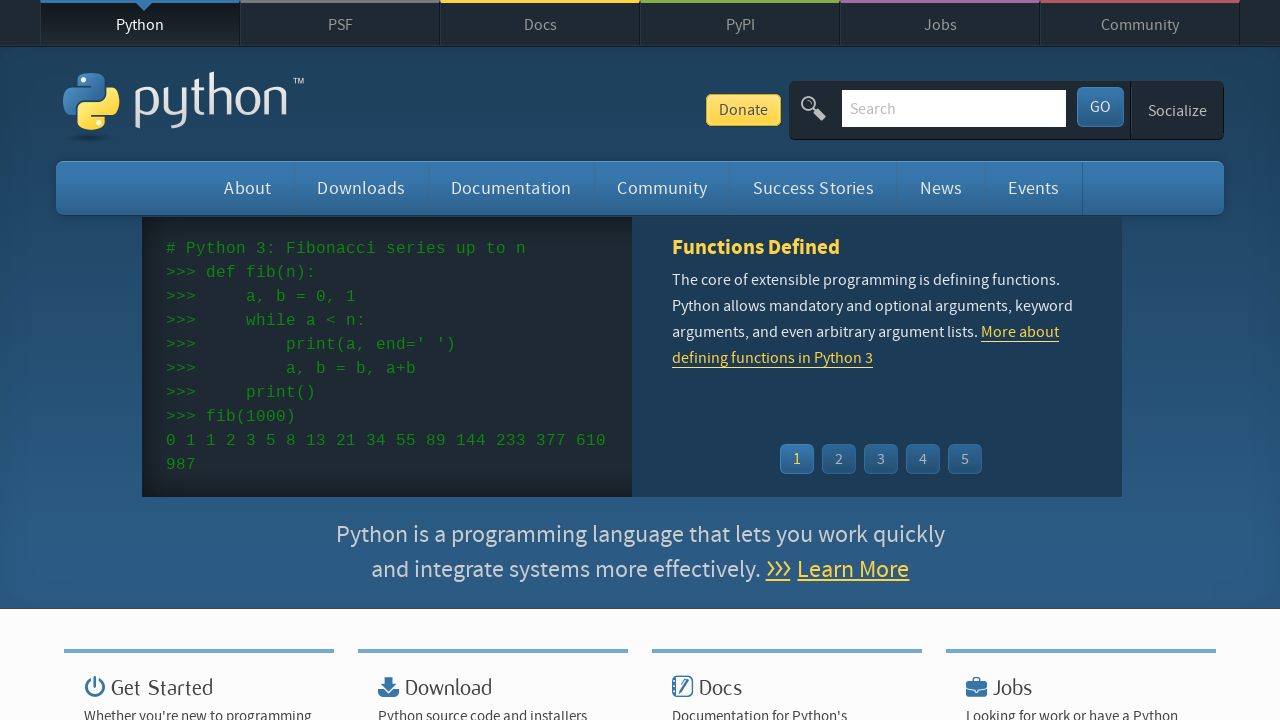

Hovered over downloads menu to reveal submenu at (361, 188) on li#downloads
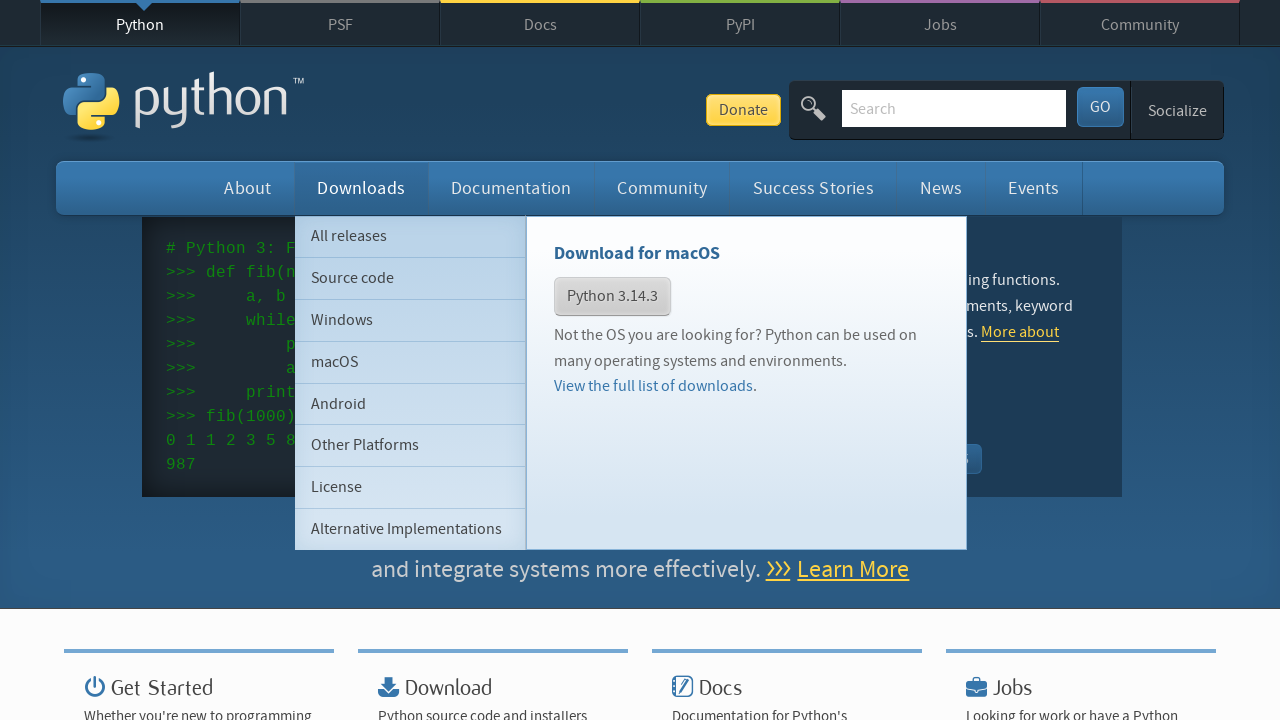

Clicked on 'All releases' link from dropdown menu at (410, 236) on xpath=//ul[@class='subnav menu']/li[@class='tier-2 element-1']/a[text()='All rel
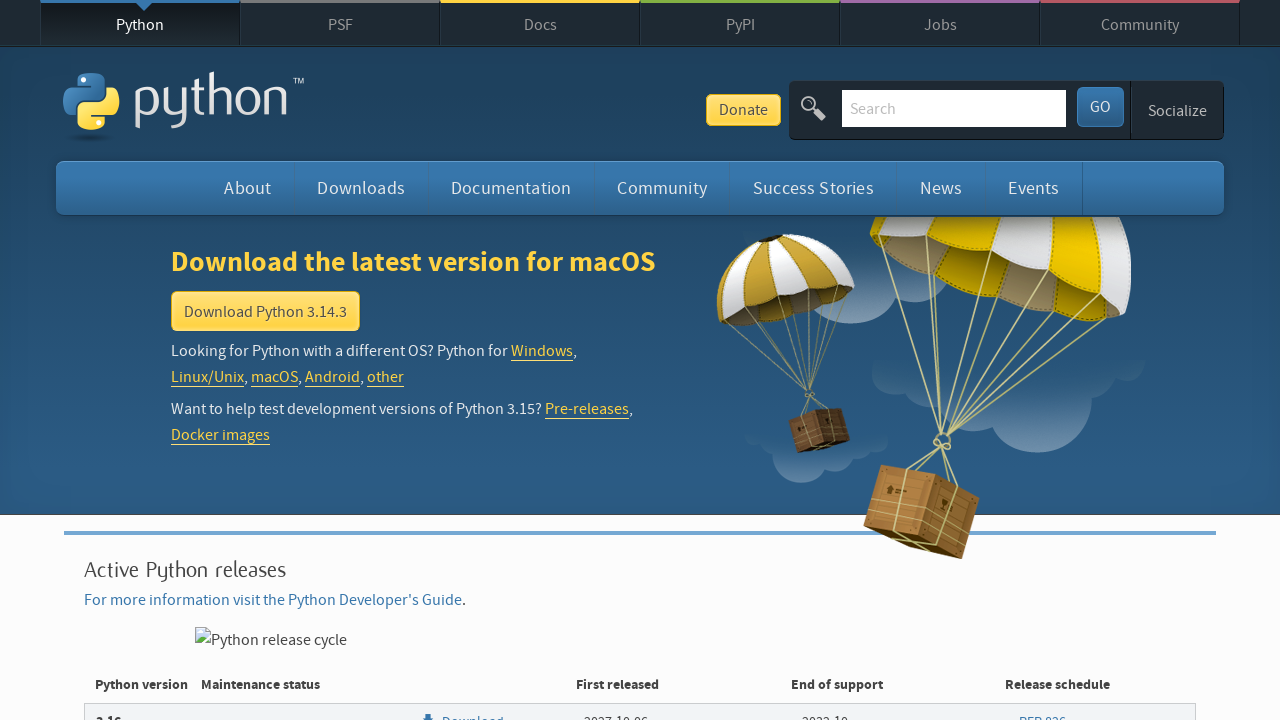

Release table loaded successfully
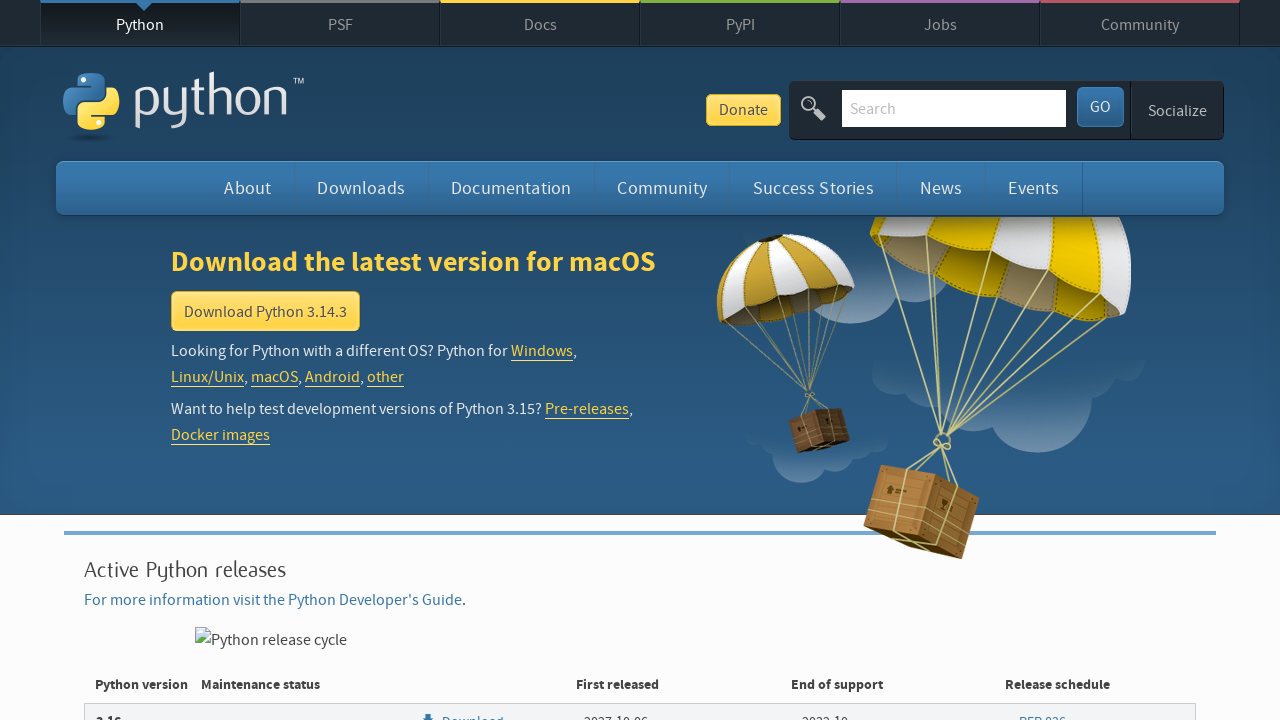

Retrieved latest Python version start date: 2027-10-06
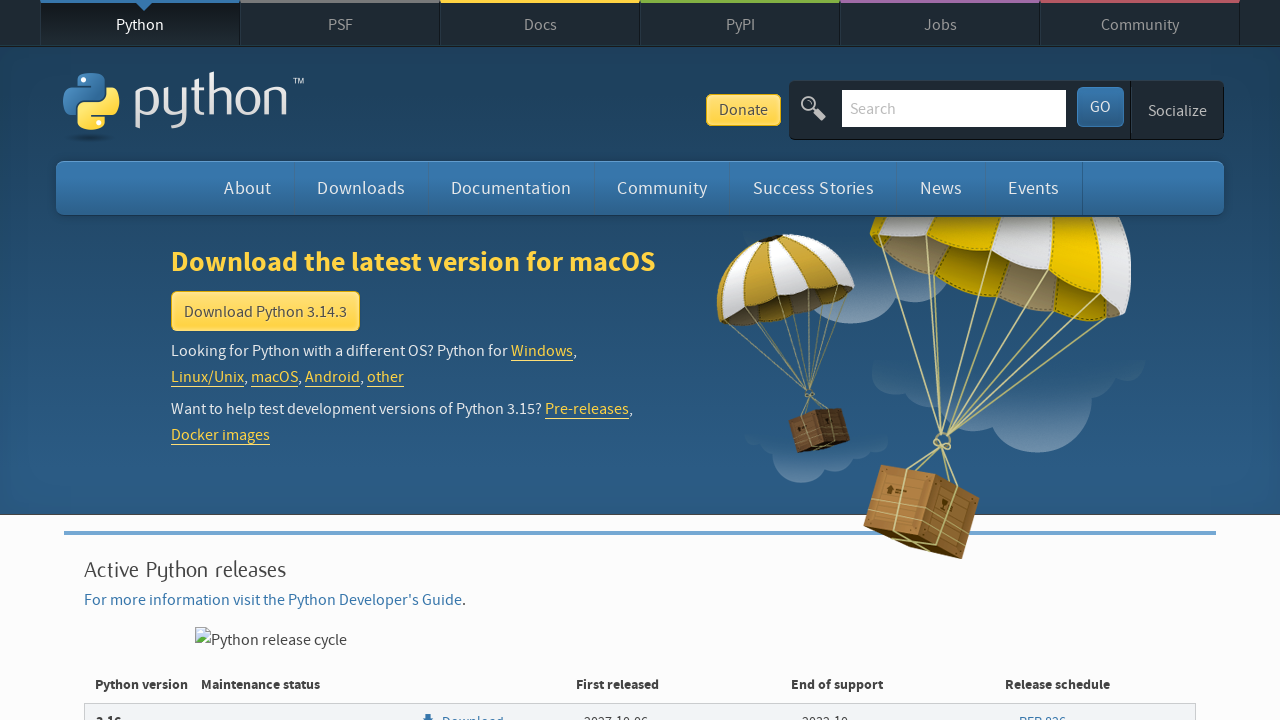

Retrieved latest Python version number: 3.16
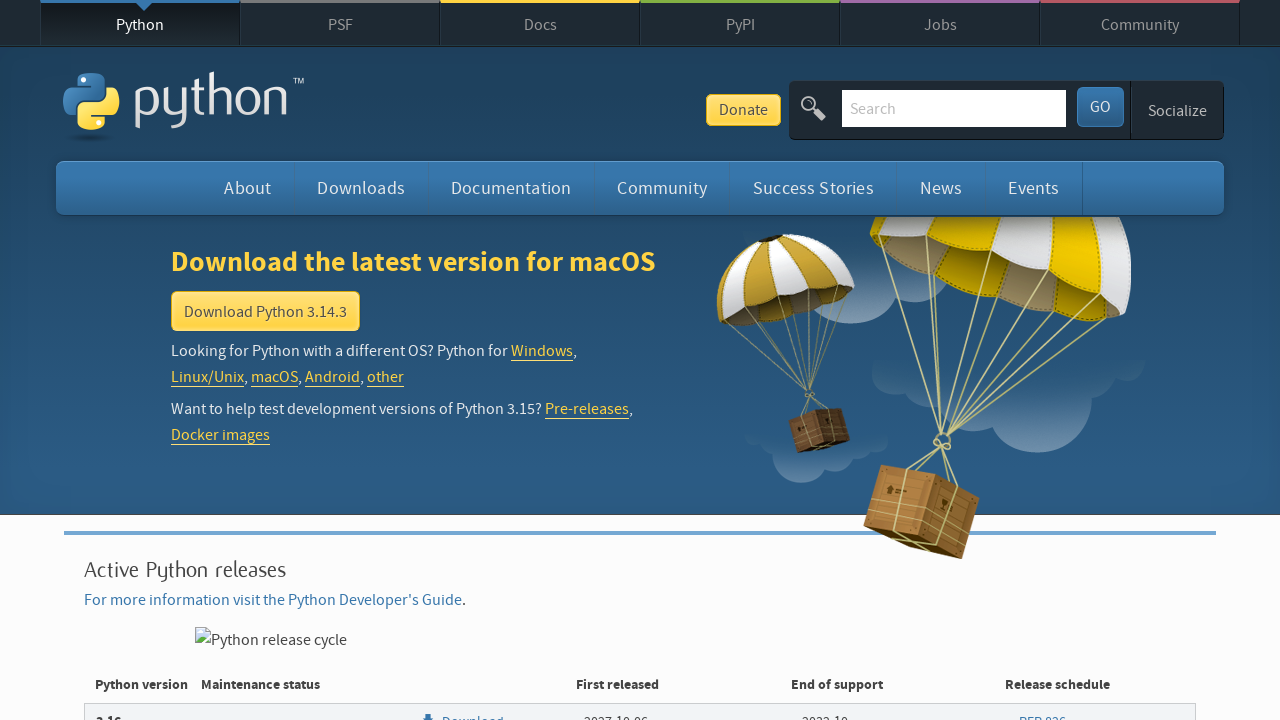

Located all release number elements
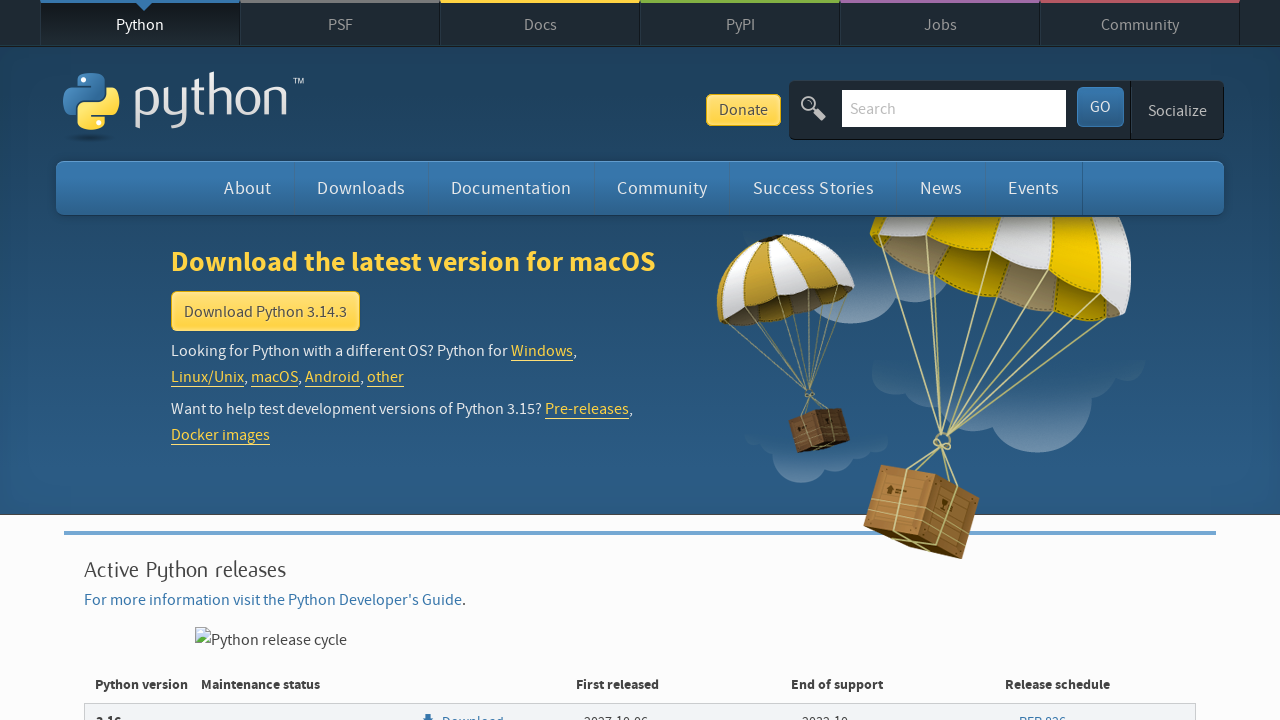

Located all release date elements
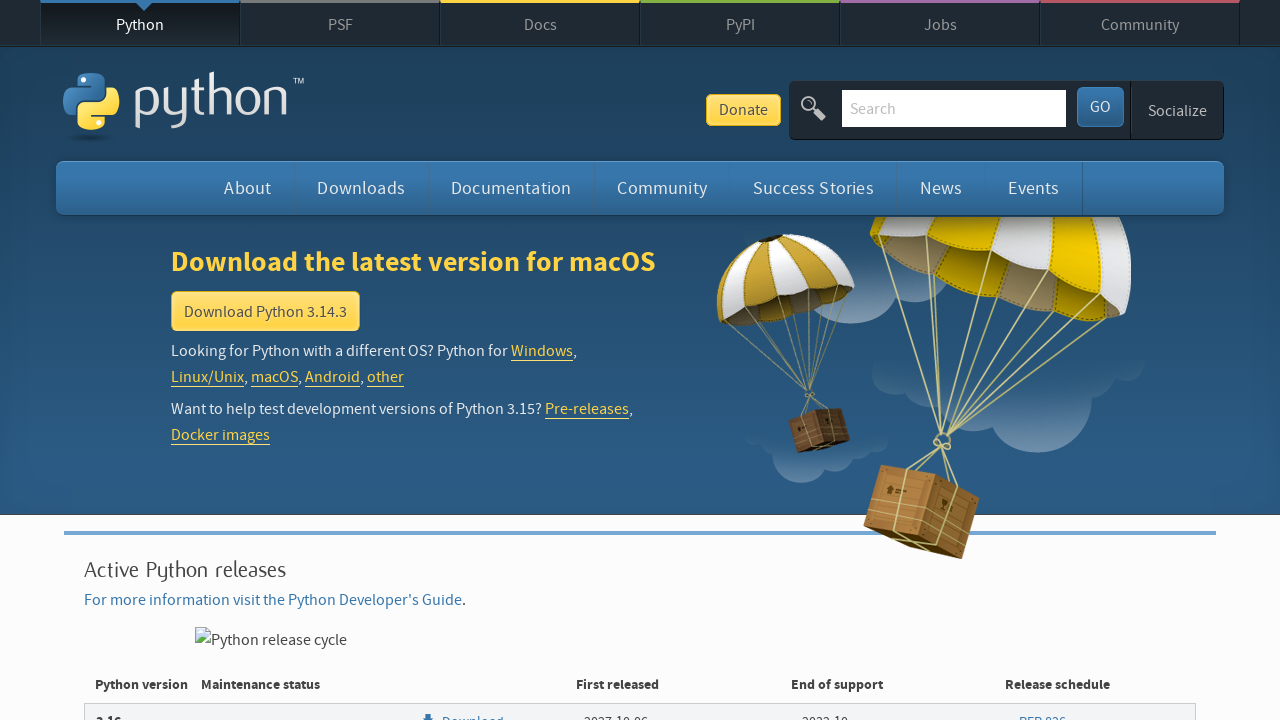

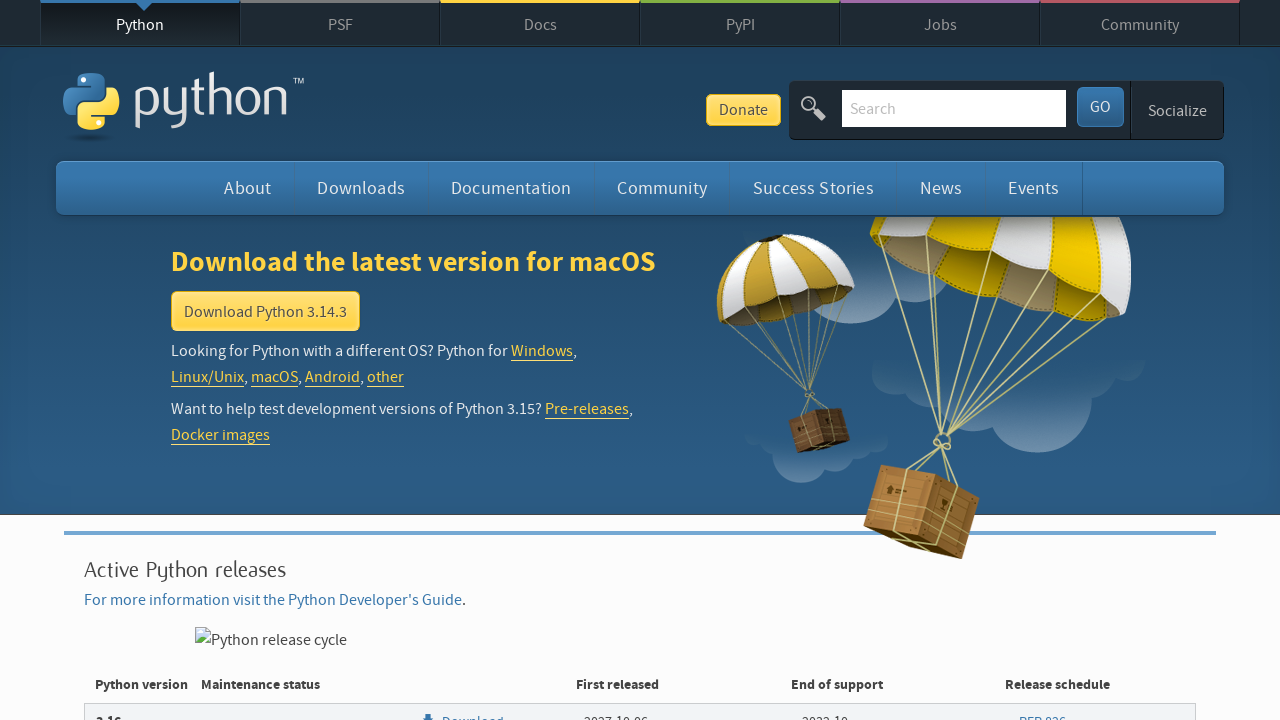